Tests TodoMVC app by adding a new todo item and verifying it appears in the todo list

Starting URL: https://todomvc.com/examples/backbone/dist/

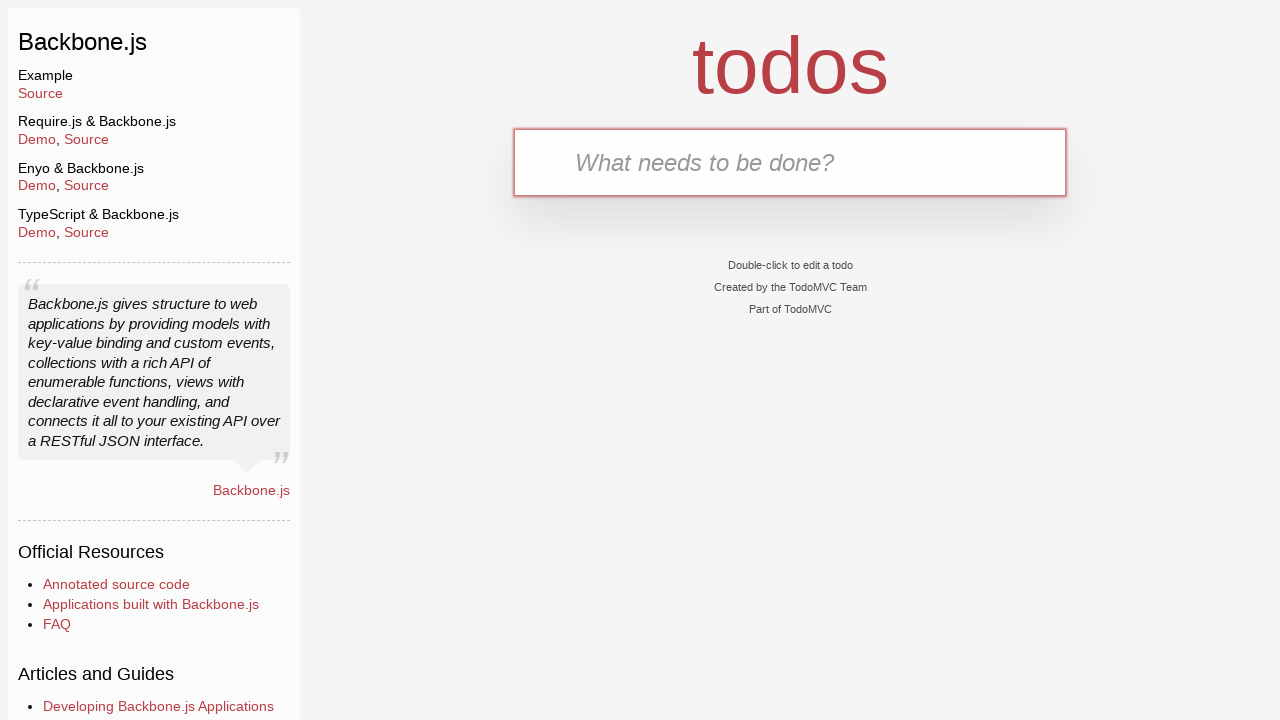

Filled new todo input field with 'Stop using Cypress' on input.new-todo
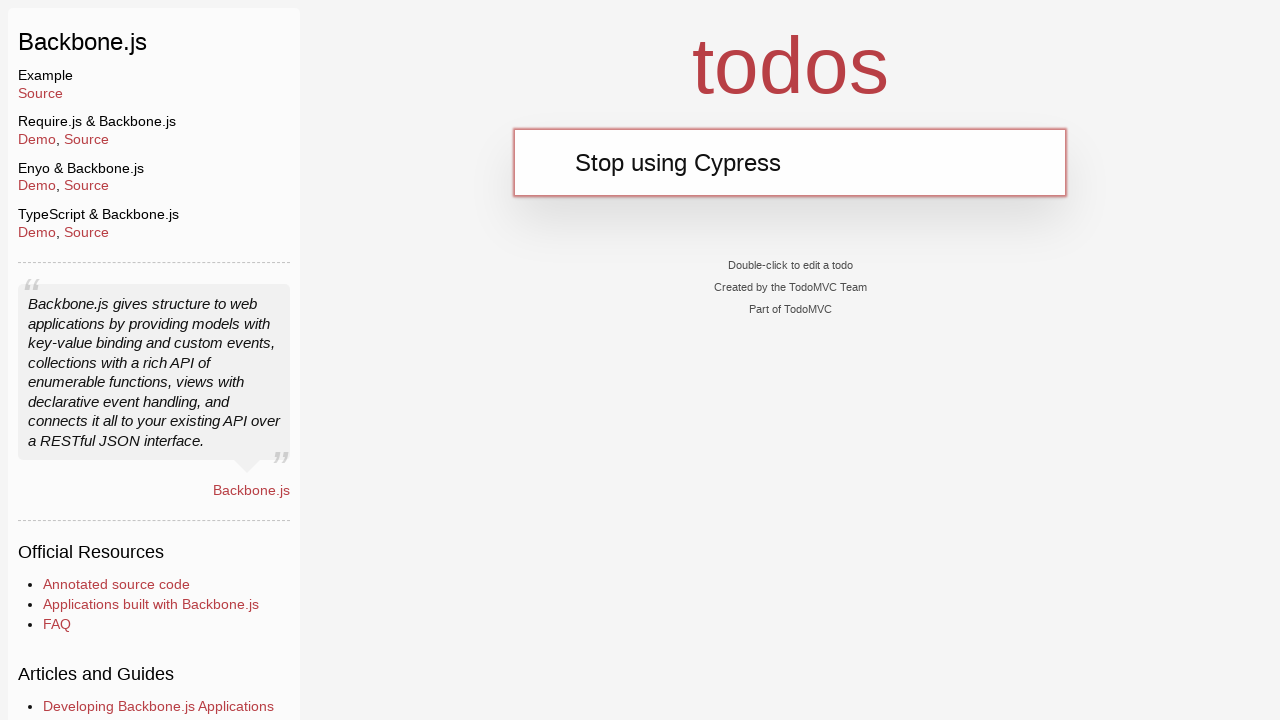

Pressed Enter to add the new todo item on input.new-todo
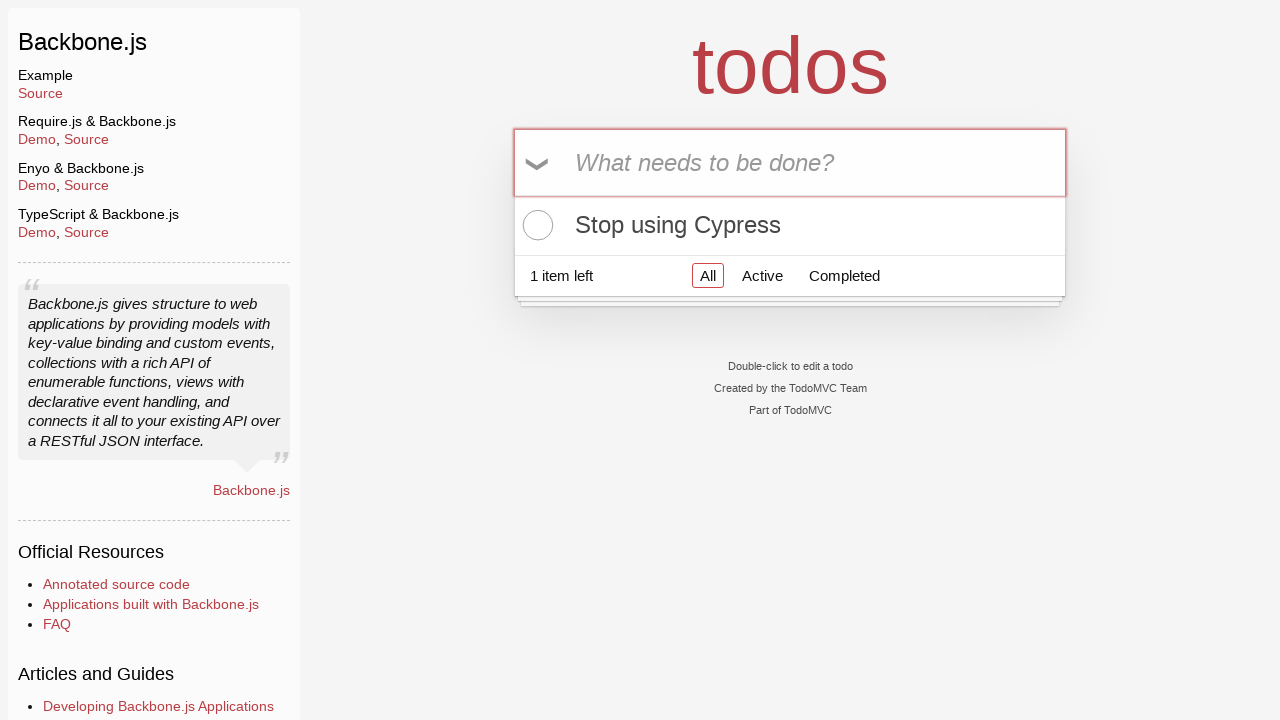

Todo list became visible, confirming item was added
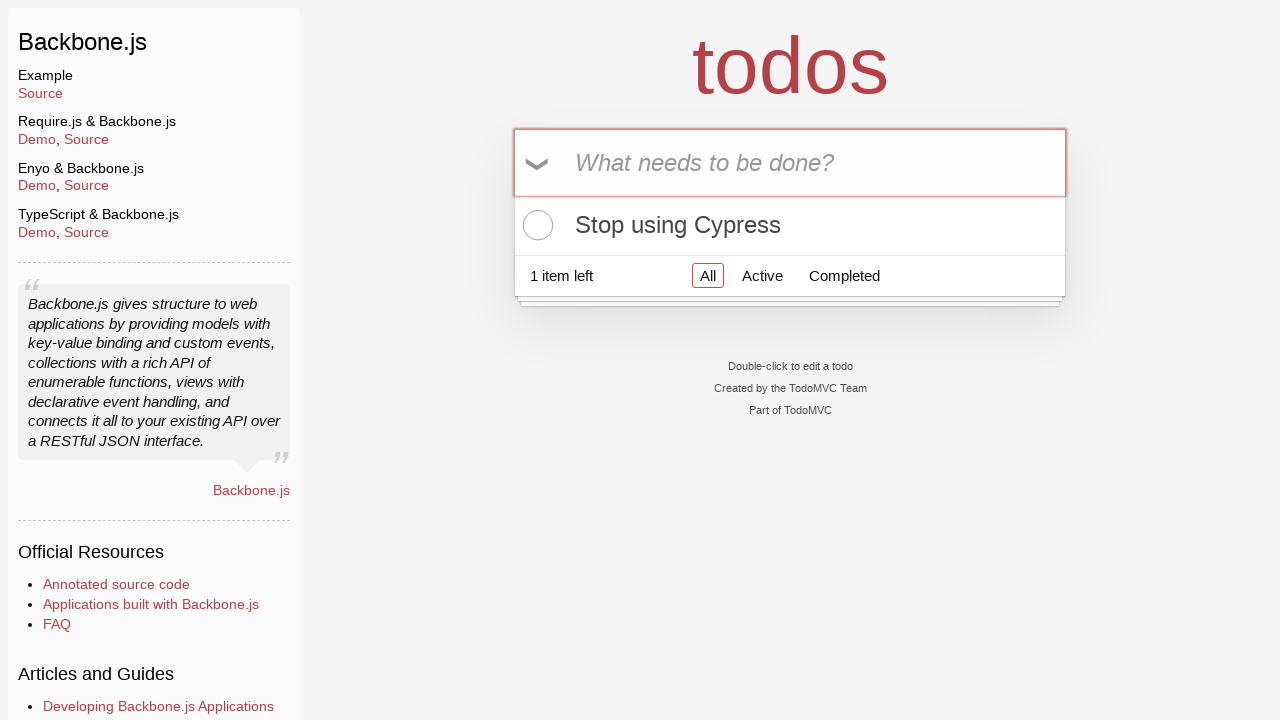

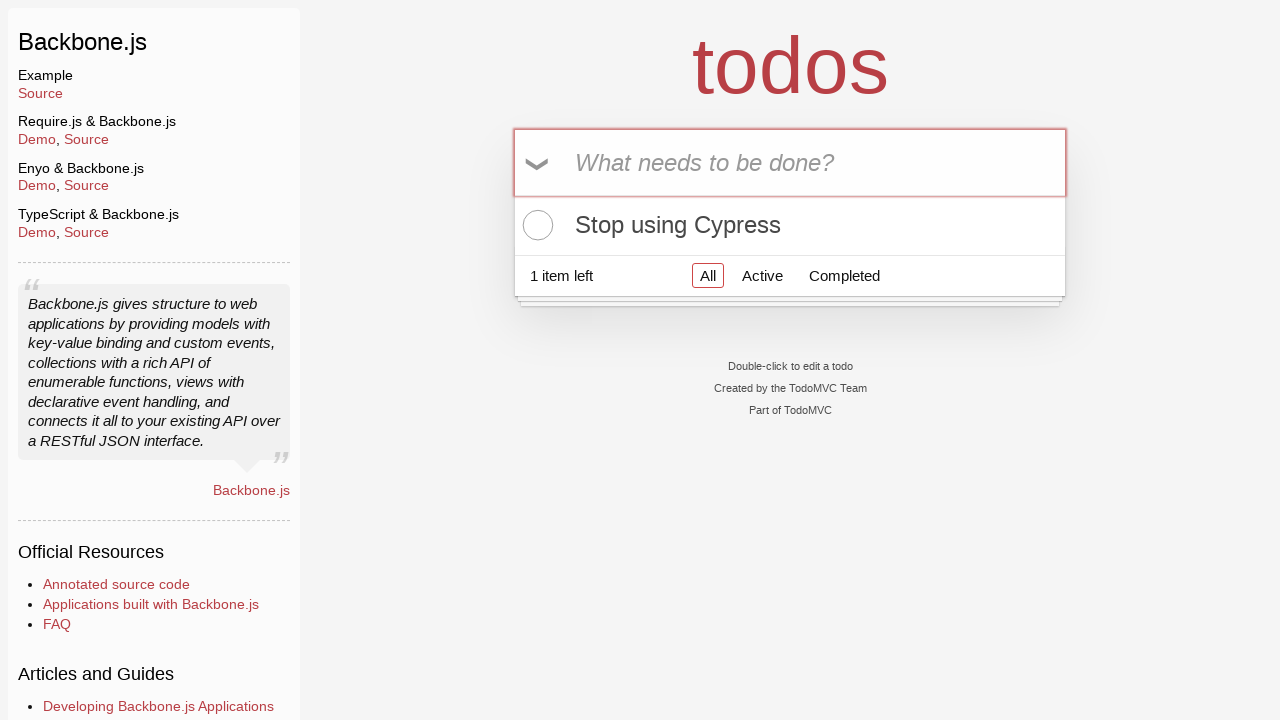